Navigates to a webpage and maximizes the browser window to full screen size.

Starting URL: http://www.techdrills.in/staging/

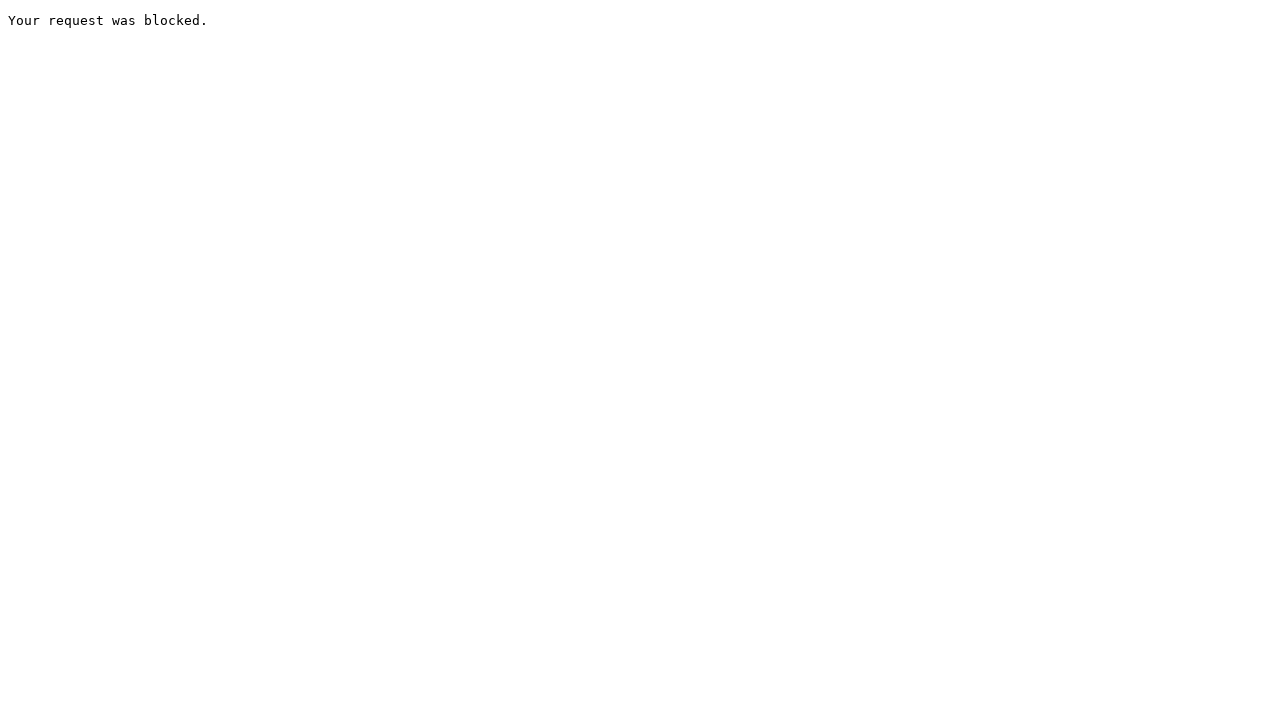

Set viewport size to 1920x1080 to maximize browser window
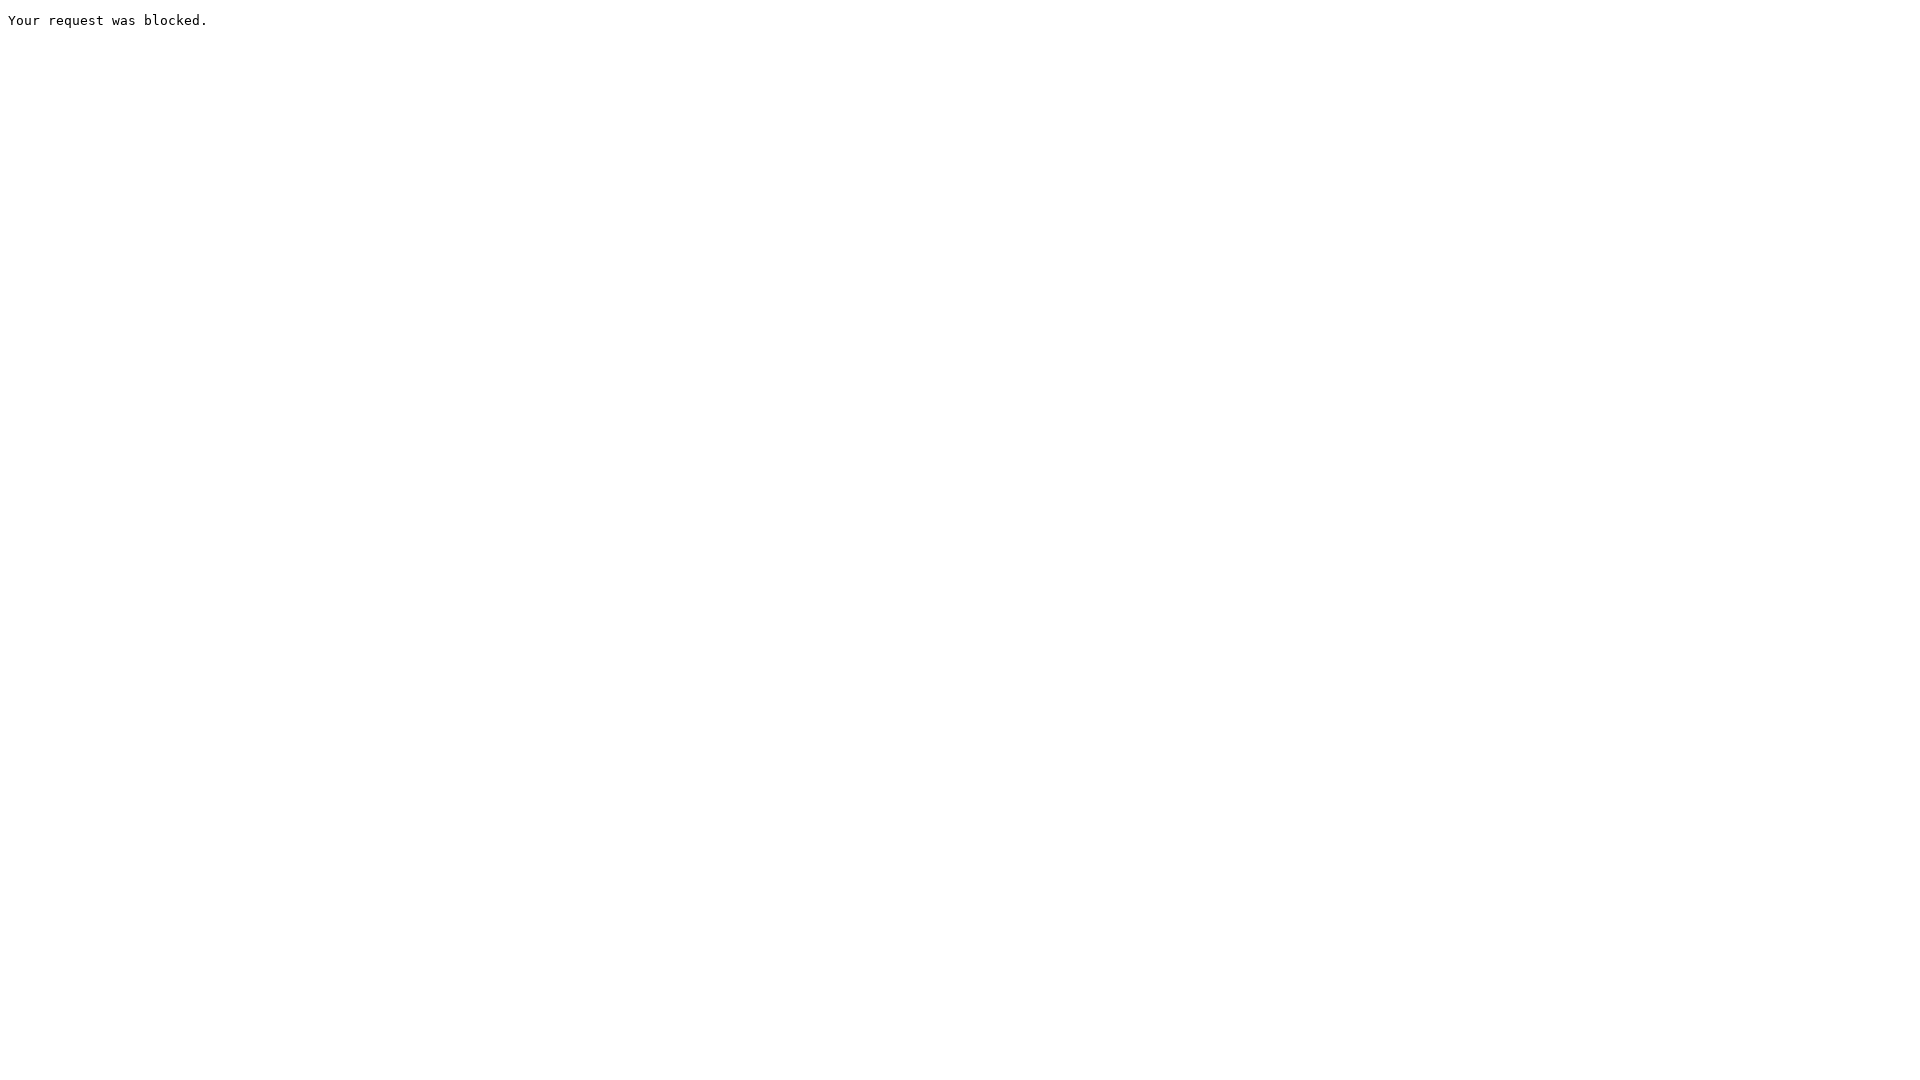

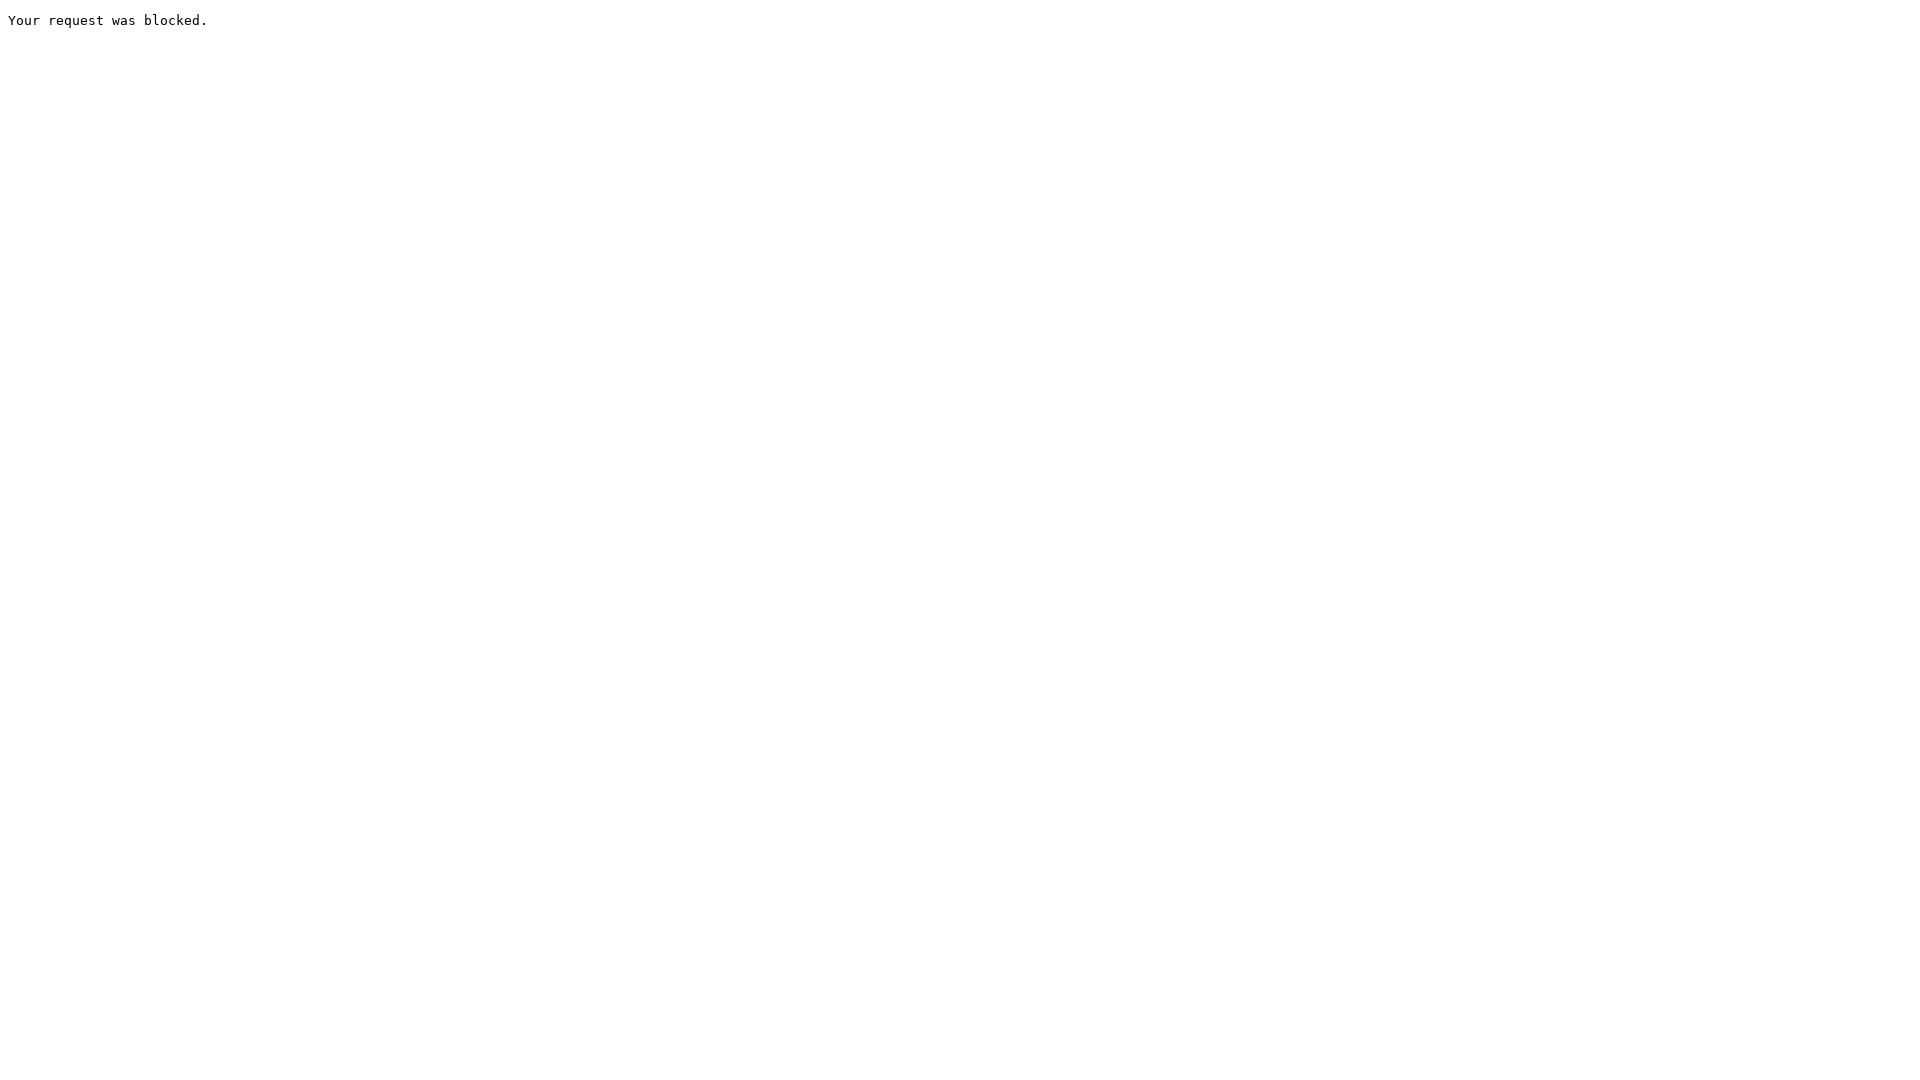